Tests dynamic control removal by clicking the remove button and verifying that the checkbox disappears and confirmation message appears

Starting URL: https://practice.cydeo.com/dynamic_controls

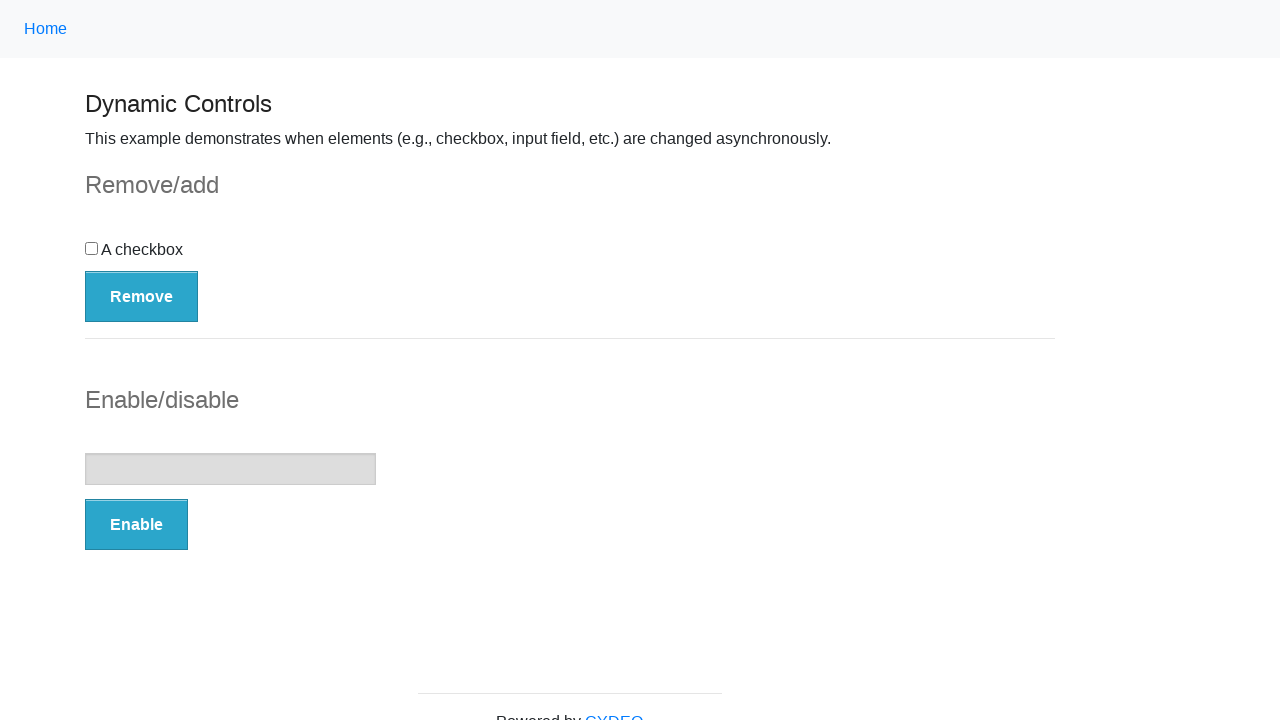

Clicked the Remove button at (142, 296) on button:has-text('Remove')
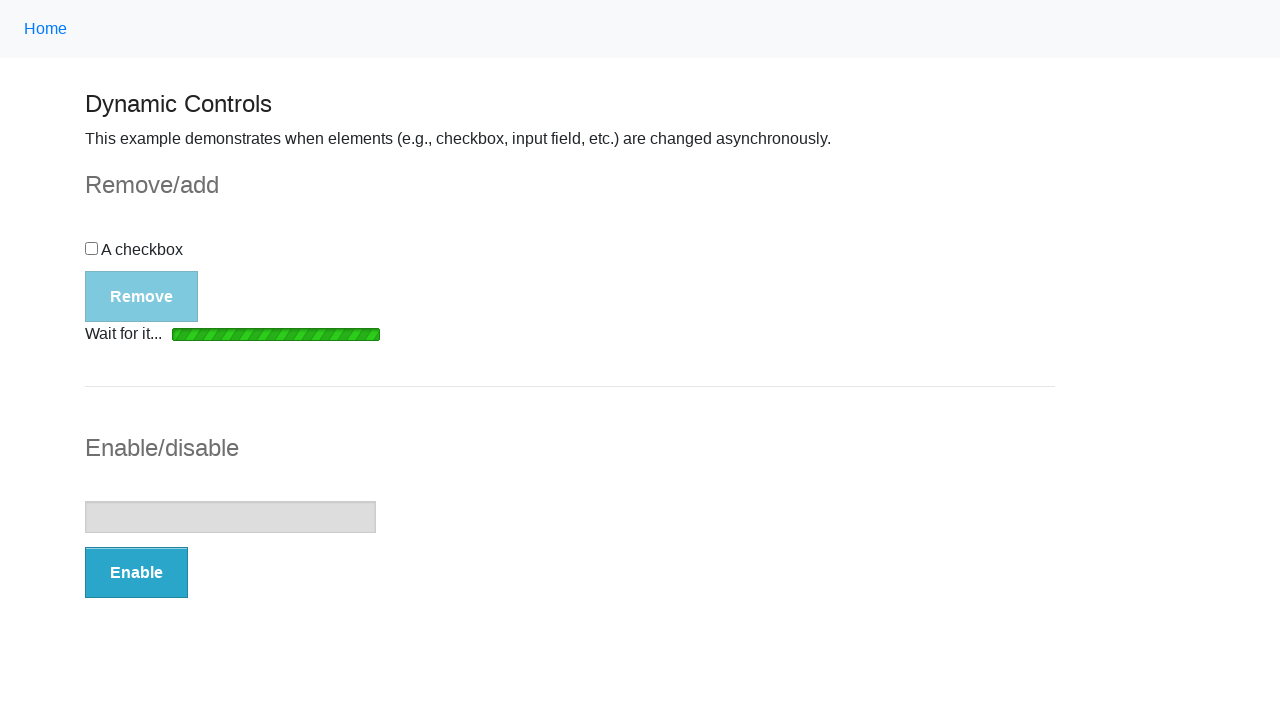

Loading bar disappeared
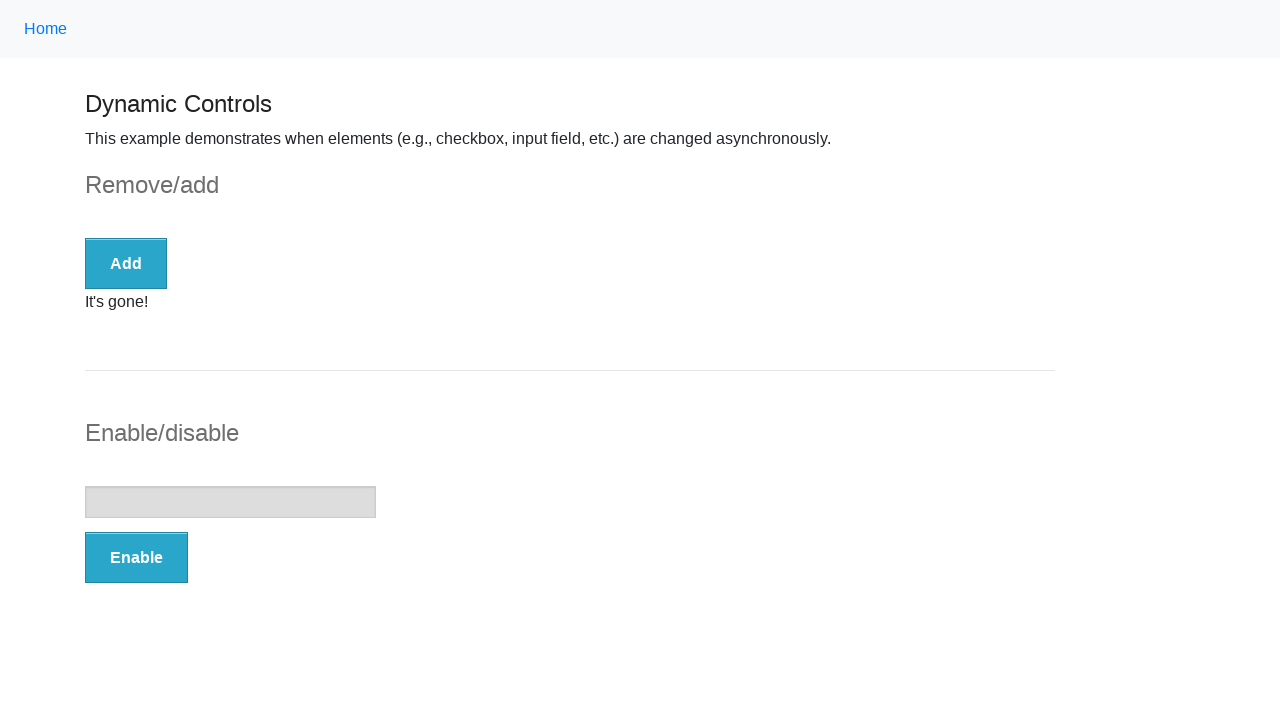

Verified checkbox element count is 0
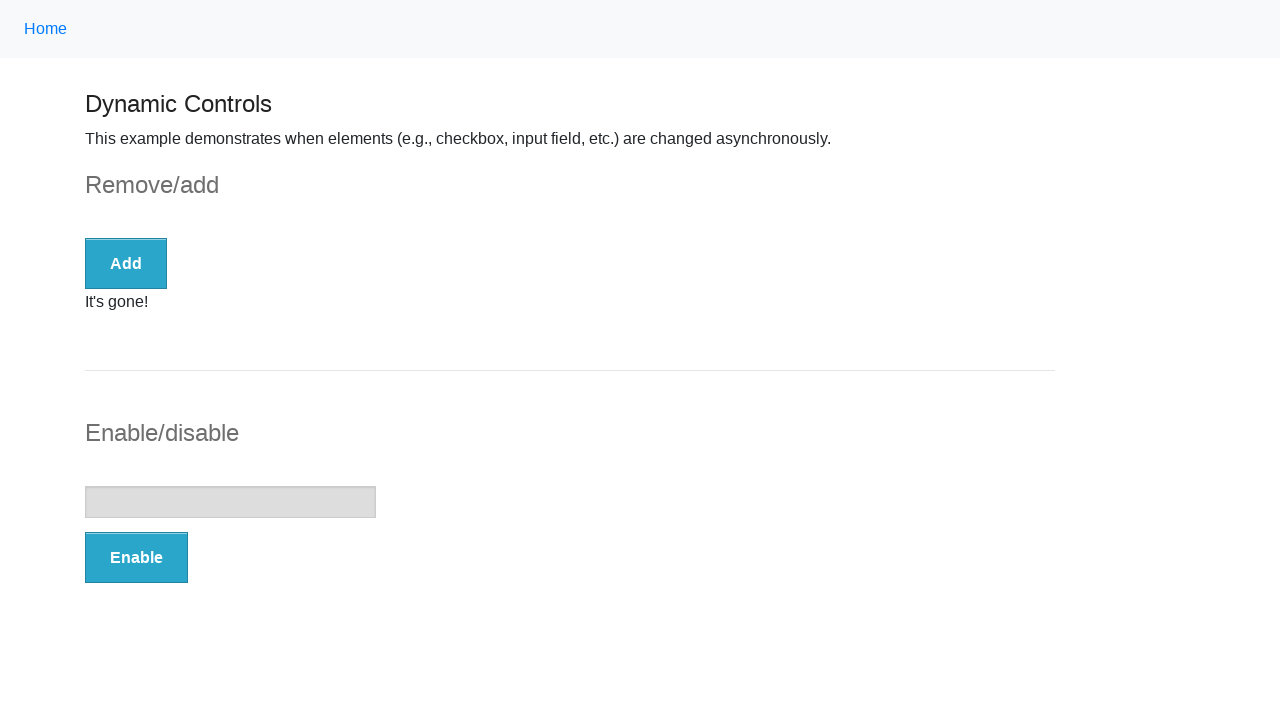

Assertion passed: checkbox is not present
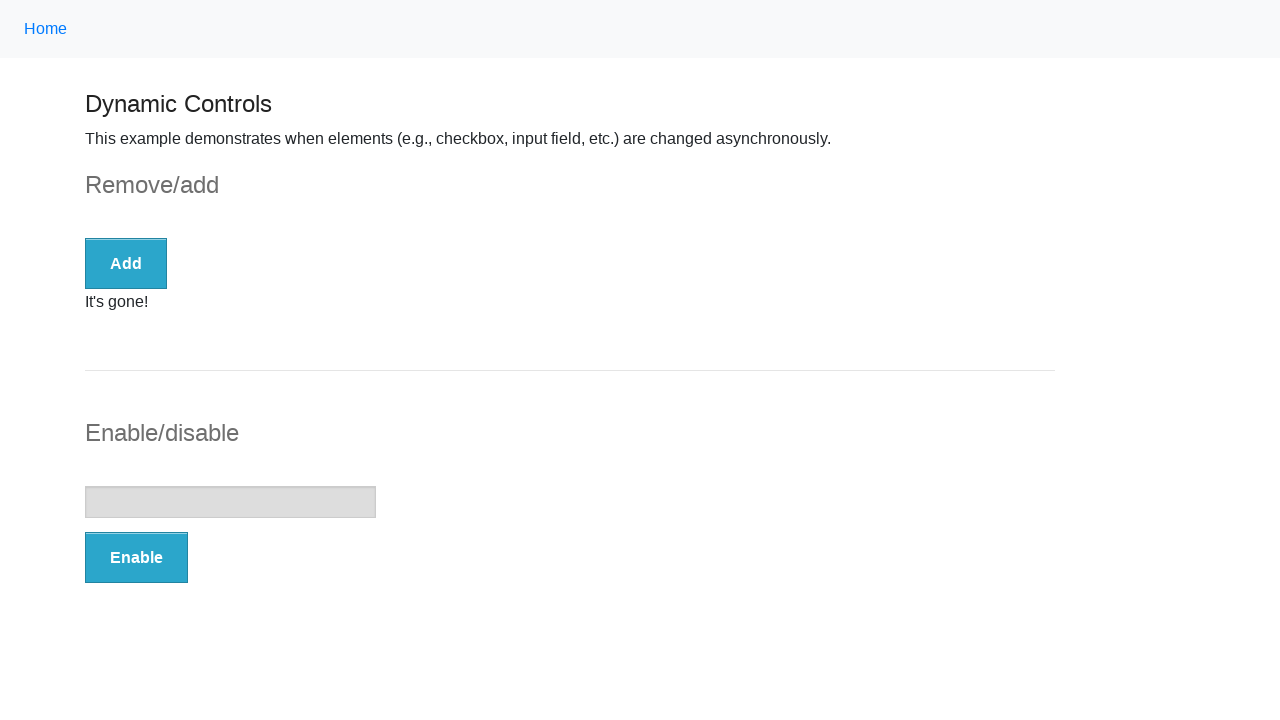

Located success message element
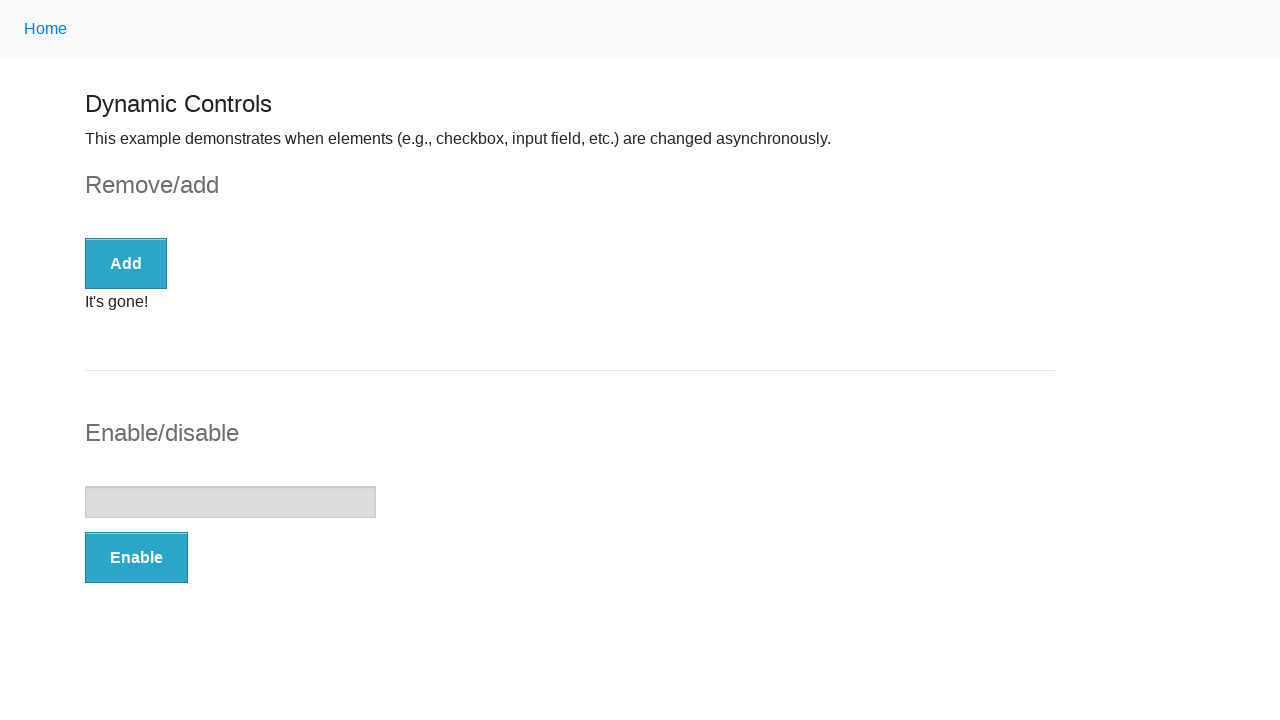

Assertion passed: success message is visible
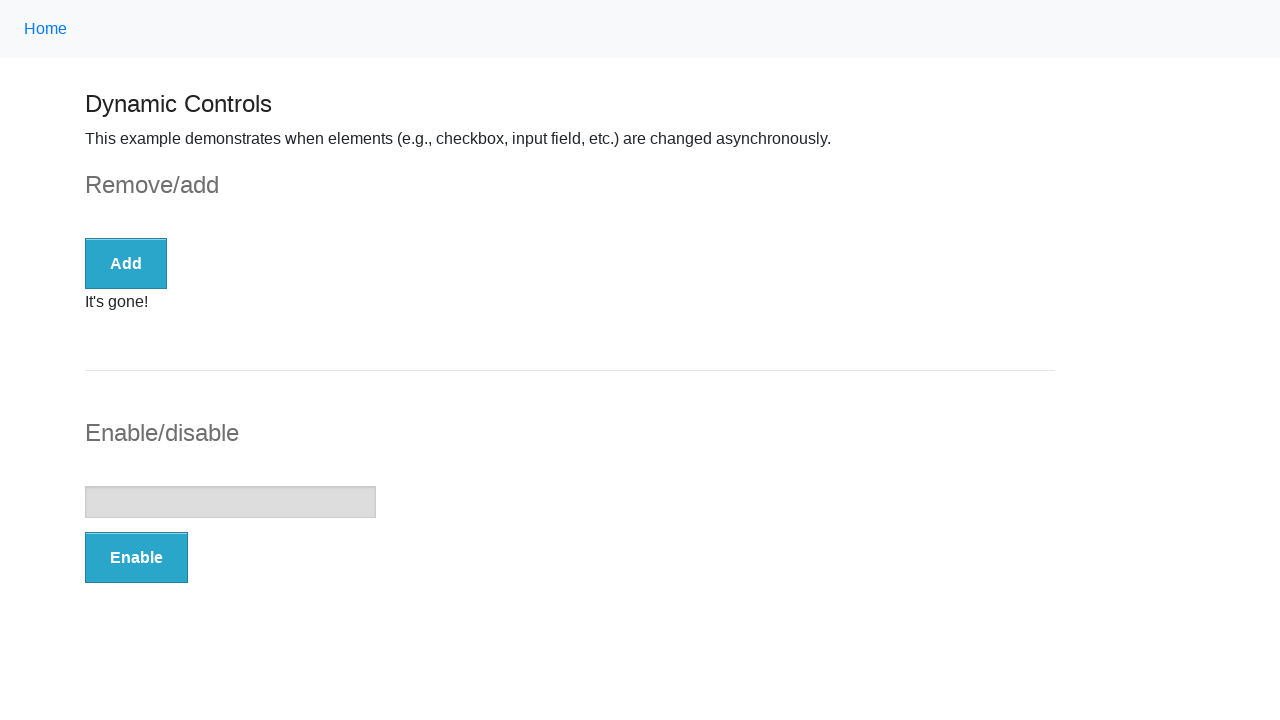

Assertion passed: success message contains "It's gone!"
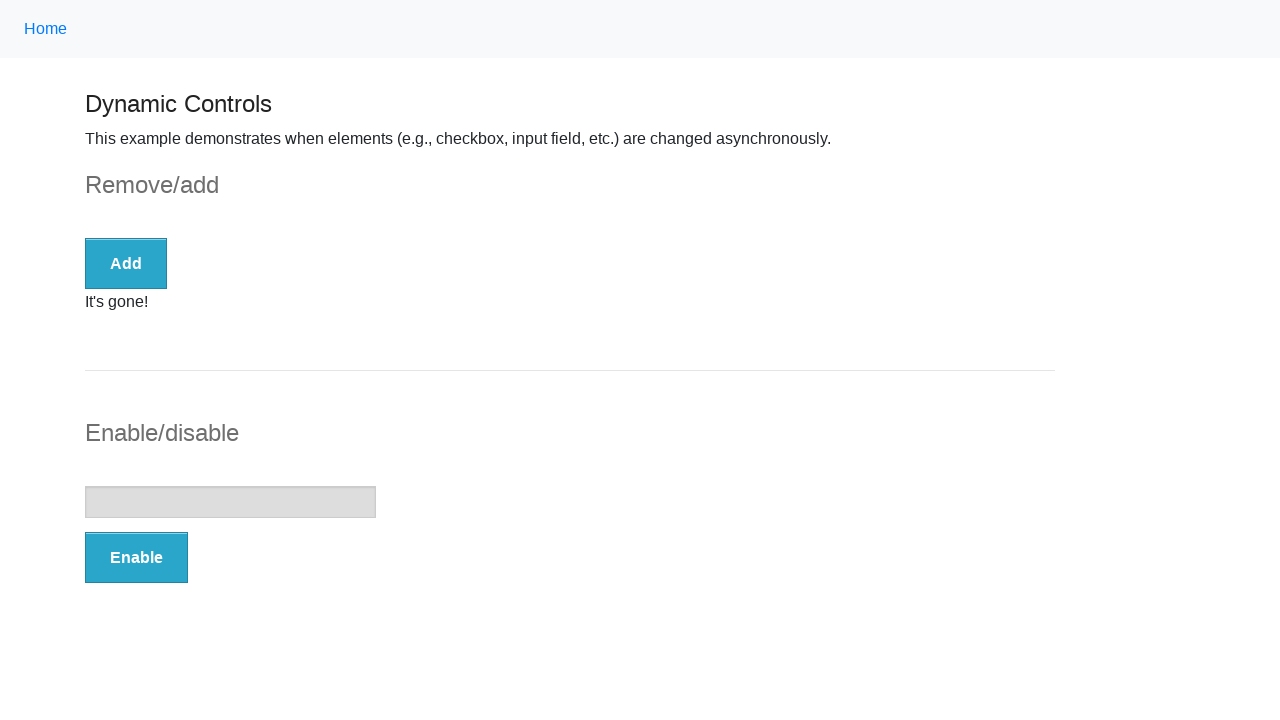

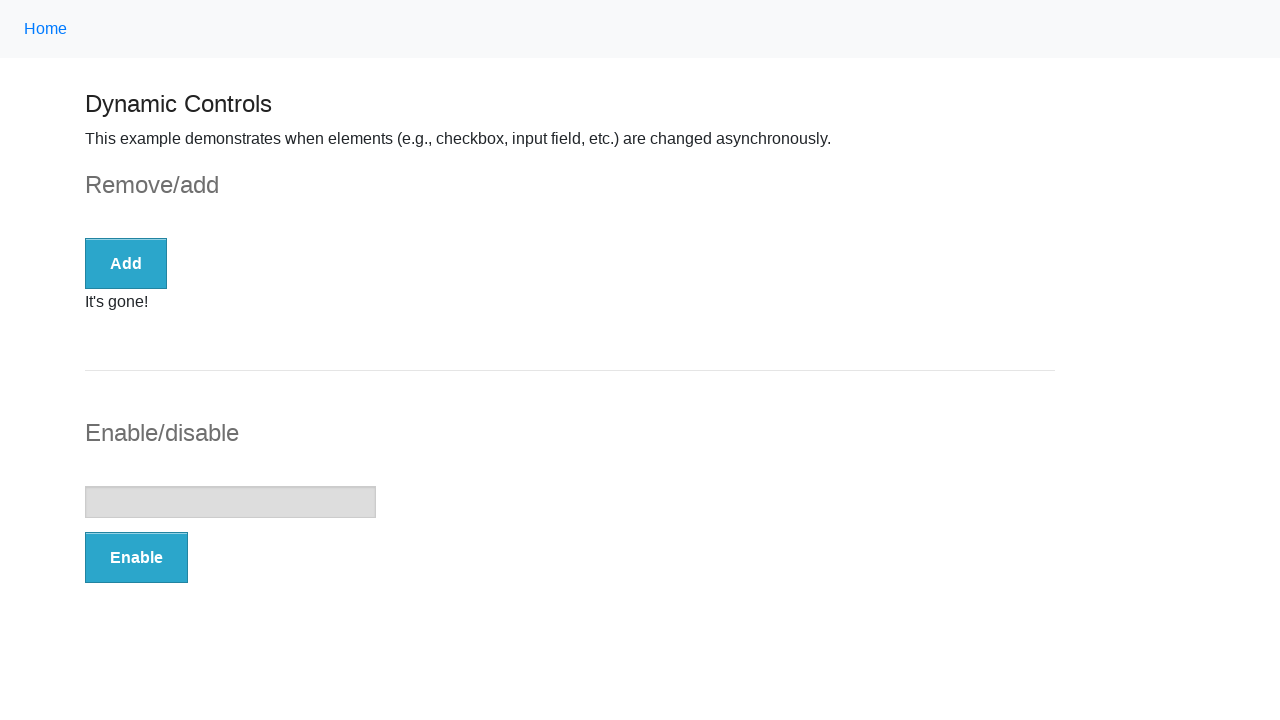